Tests that todo data persists after page reload

Starting URL: https://demo.playwright.dev/todomvc

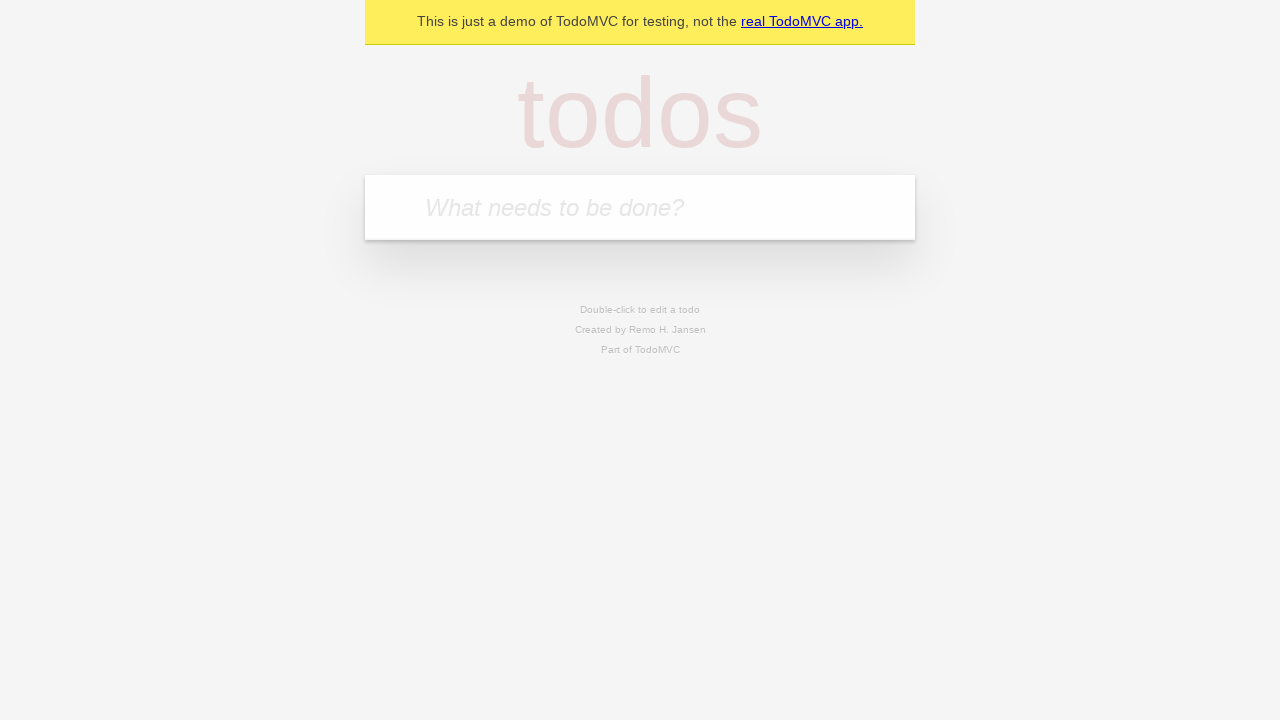

Filled todo input with 'buy some cheese' on internal:attr=[placeholder="What needs to be done?"i]
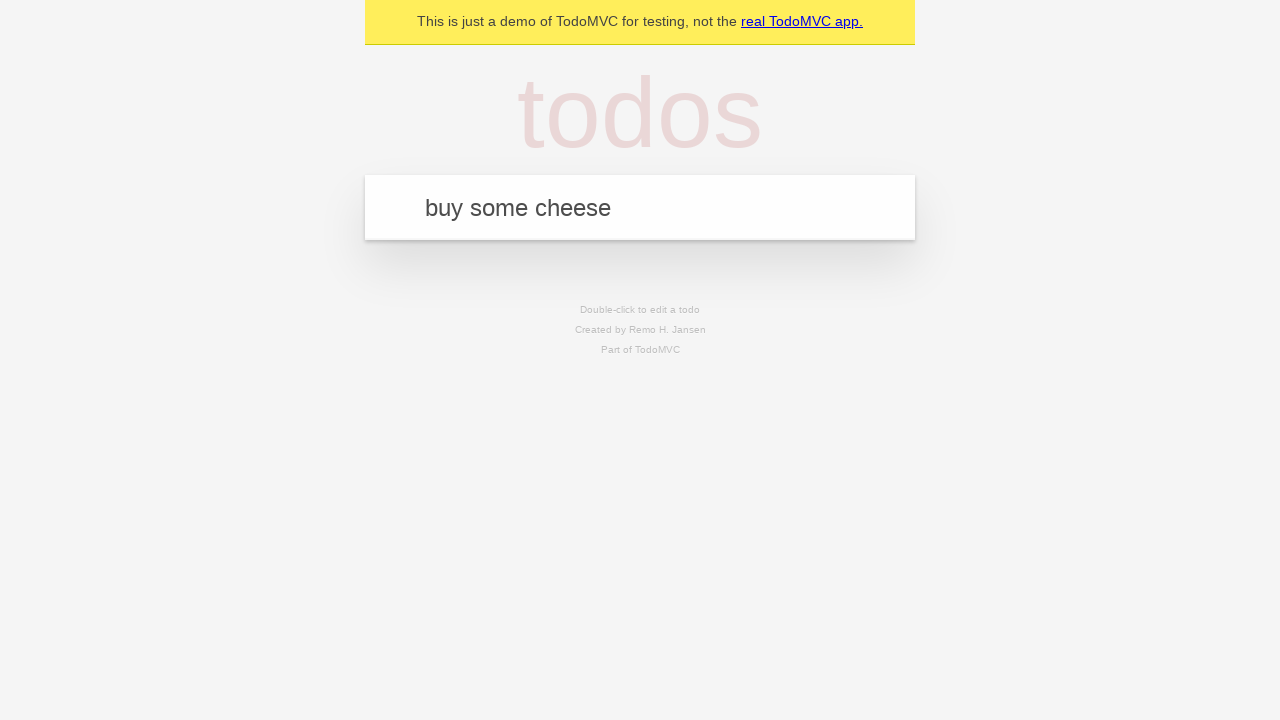

Pressed Enter to create todo 'buy some cheese' on internal:attr=[placeholder="What needs to be done?"i]
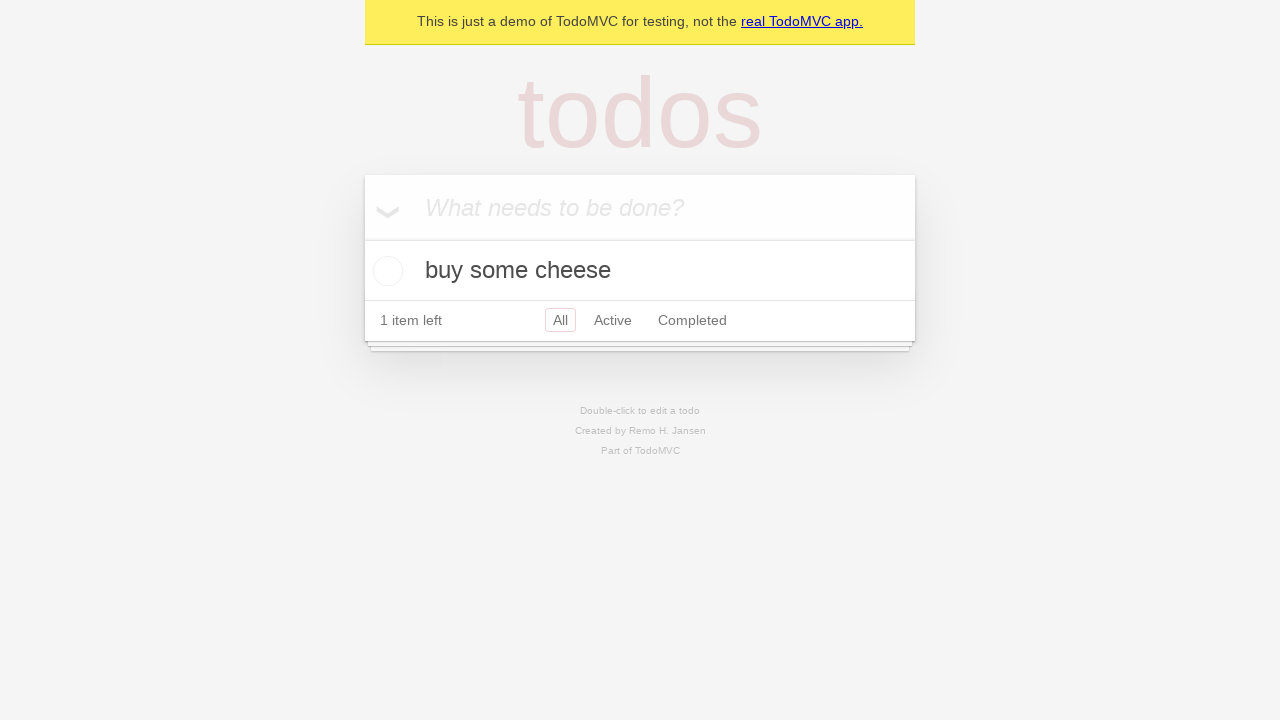

Filled todo input with 'feed the cat' on internal:attr=[placeholder="What needs to be done?"i]
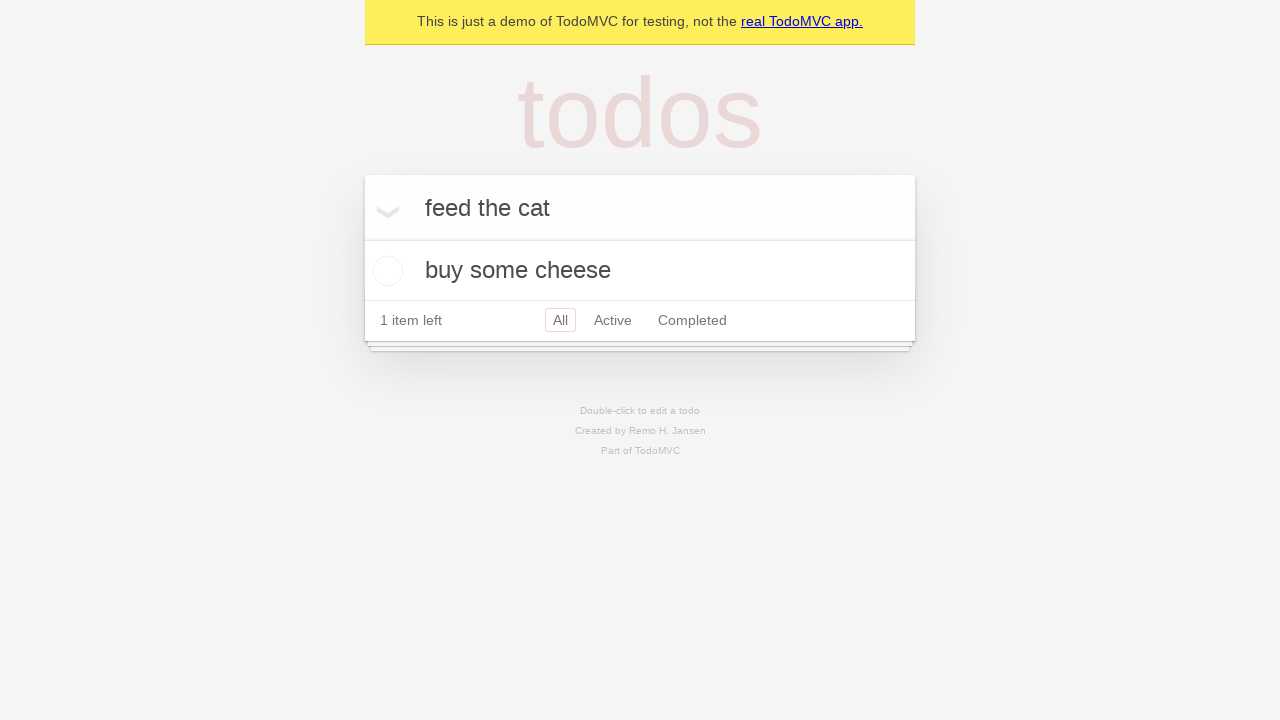

Pressed Enter to create todo 'feed the cat' on internal:attr=[placeholder="What needs to be done?"i]
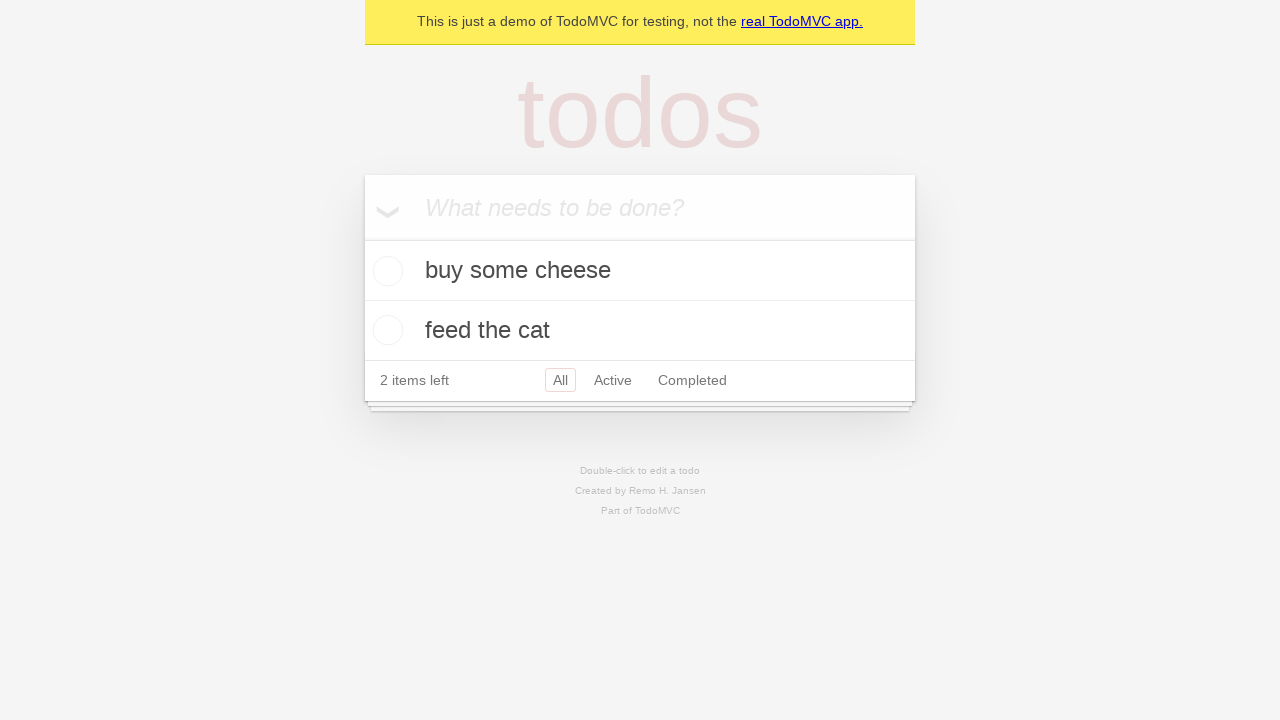

Waited for second todo item to appear
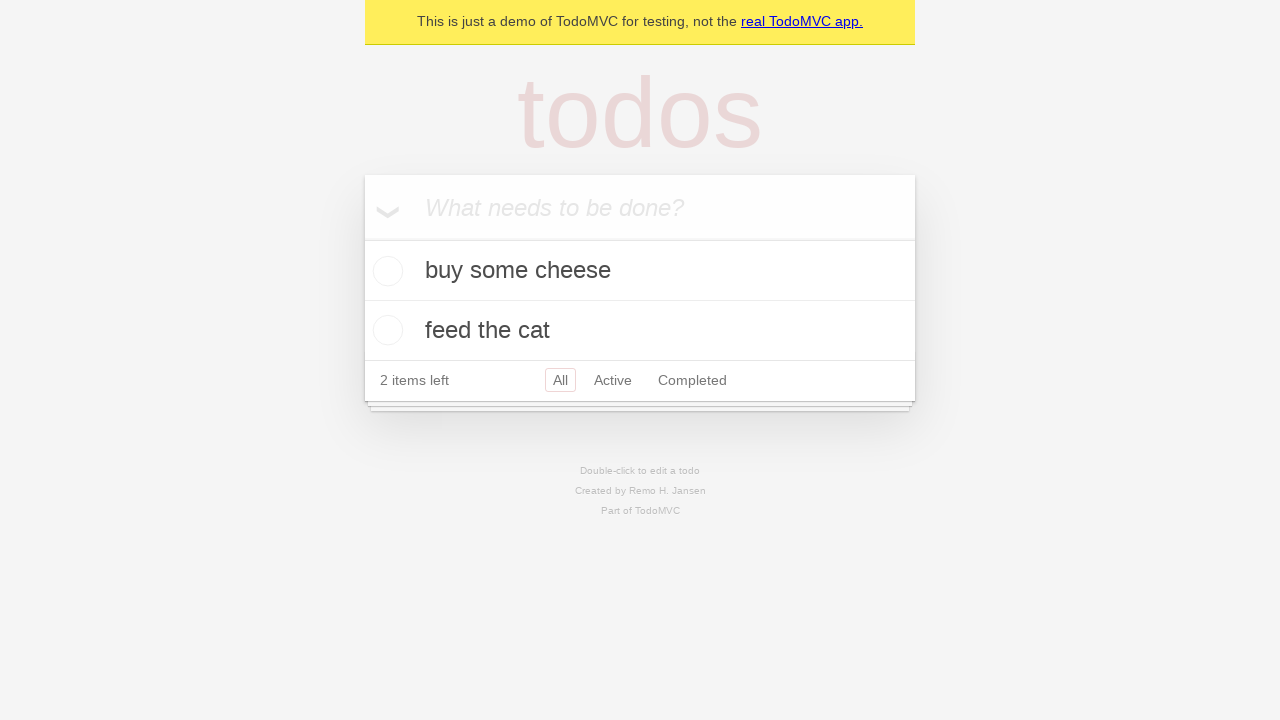

Checked the first todo item at (385, 271) on [data-testid='todo-item'] >> nth=0 >> internal:role=checkbox
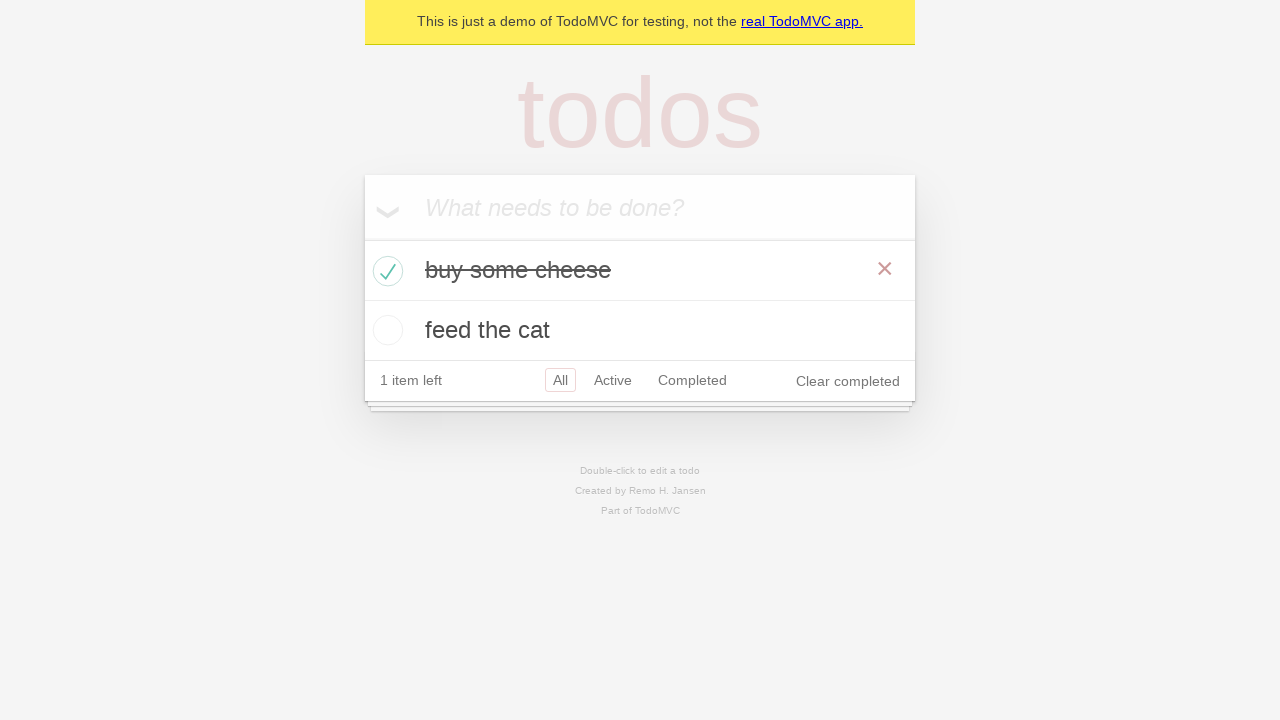

Reloaded the page to test data persistence
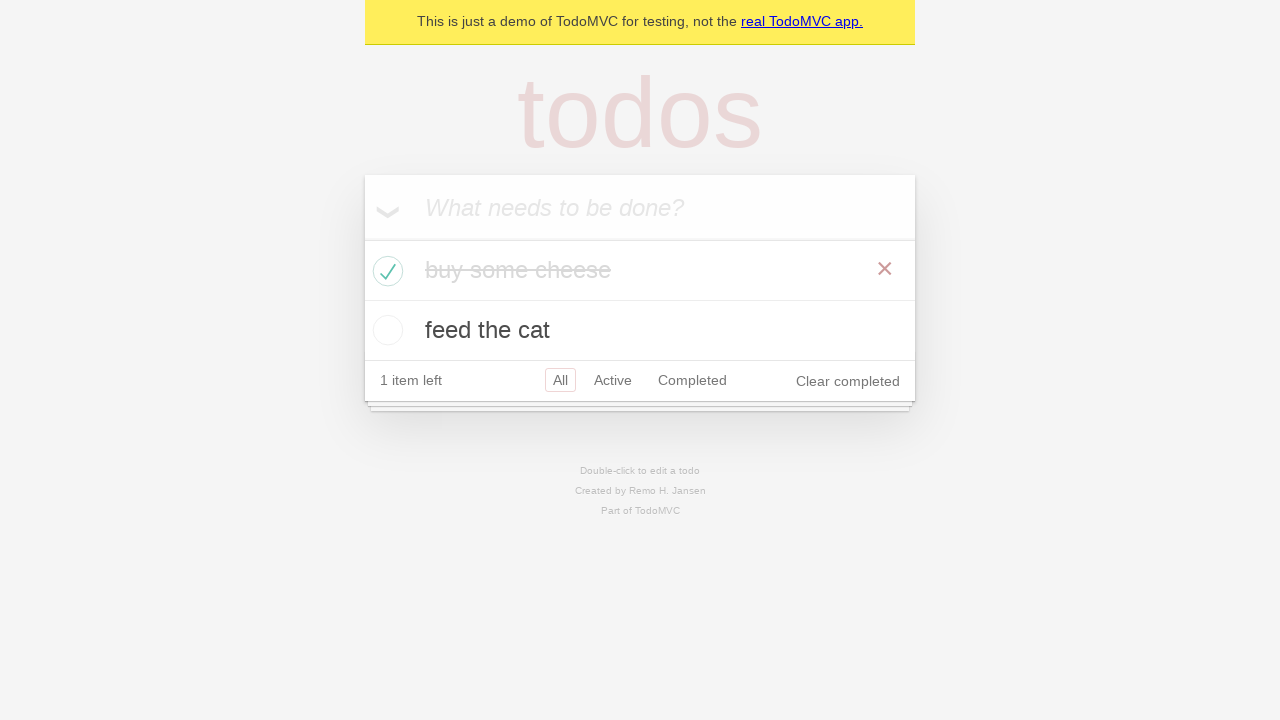

Verified that todo items persisted after page reload
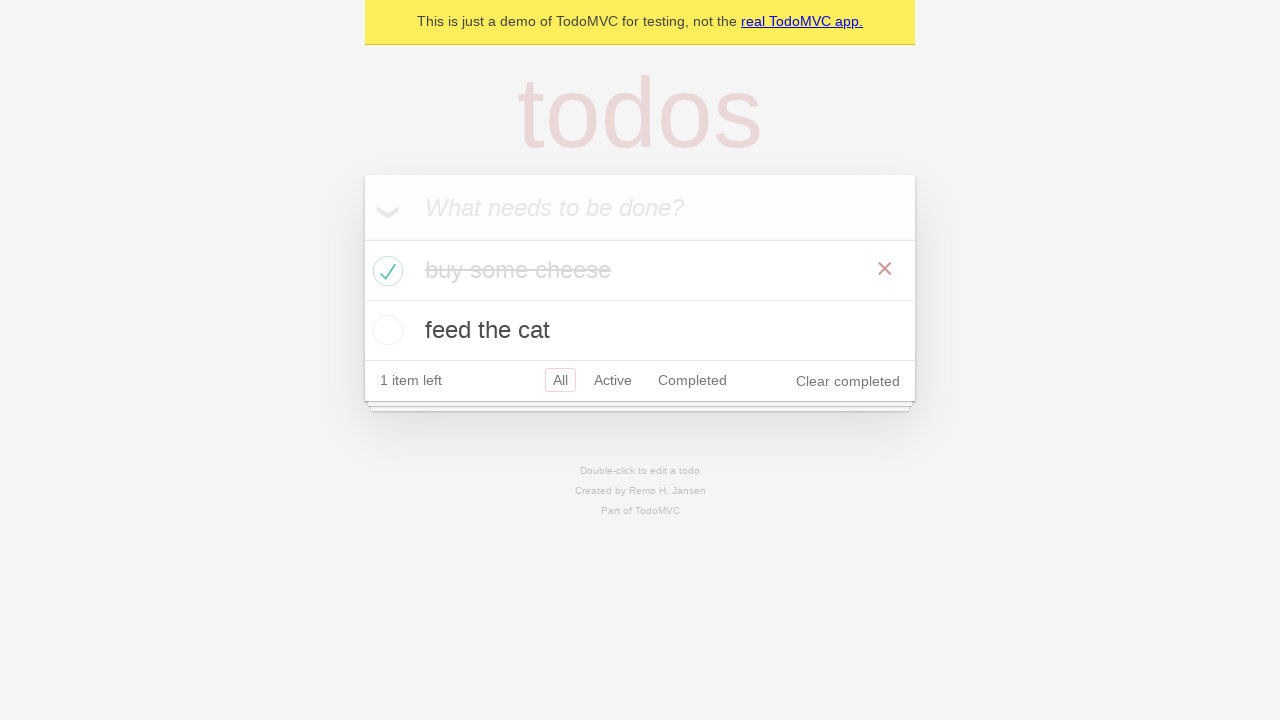

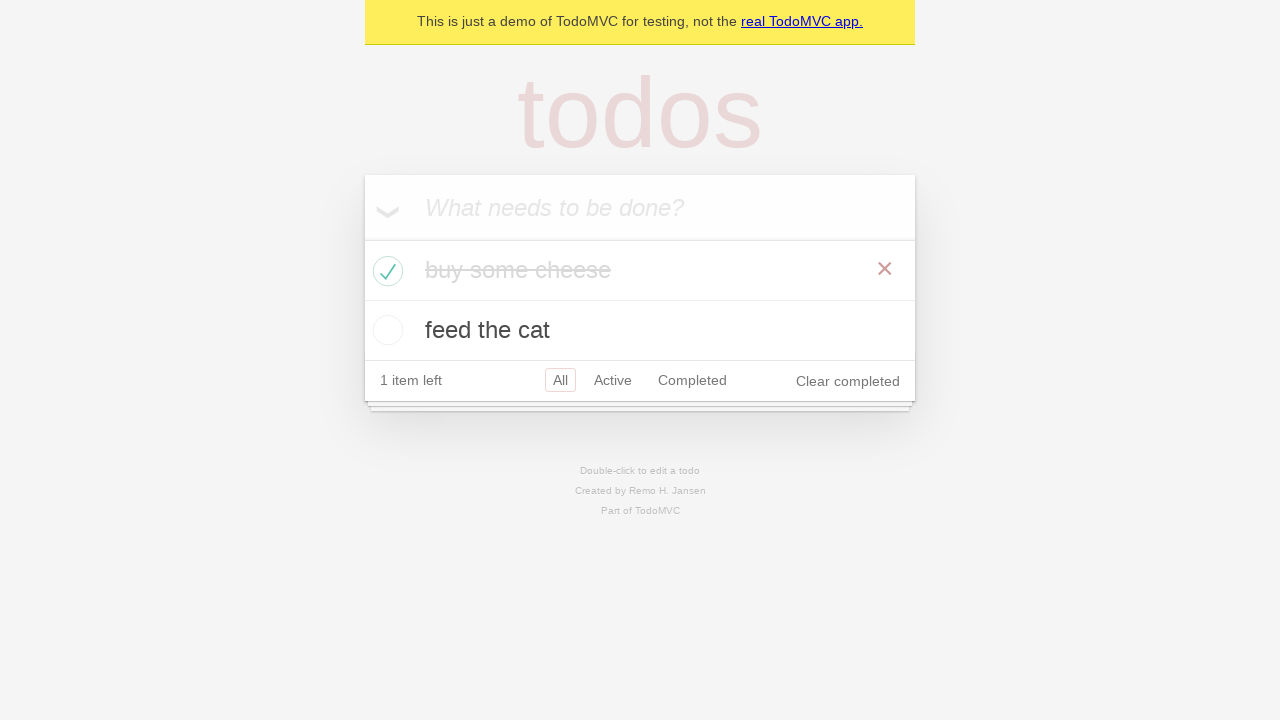